Tests multi-select dropdown functionality by selecting options using visible text, index, and value methods, then deselecting an option by index.

Starting URL: https://v1.training-support.net/selenium/selects

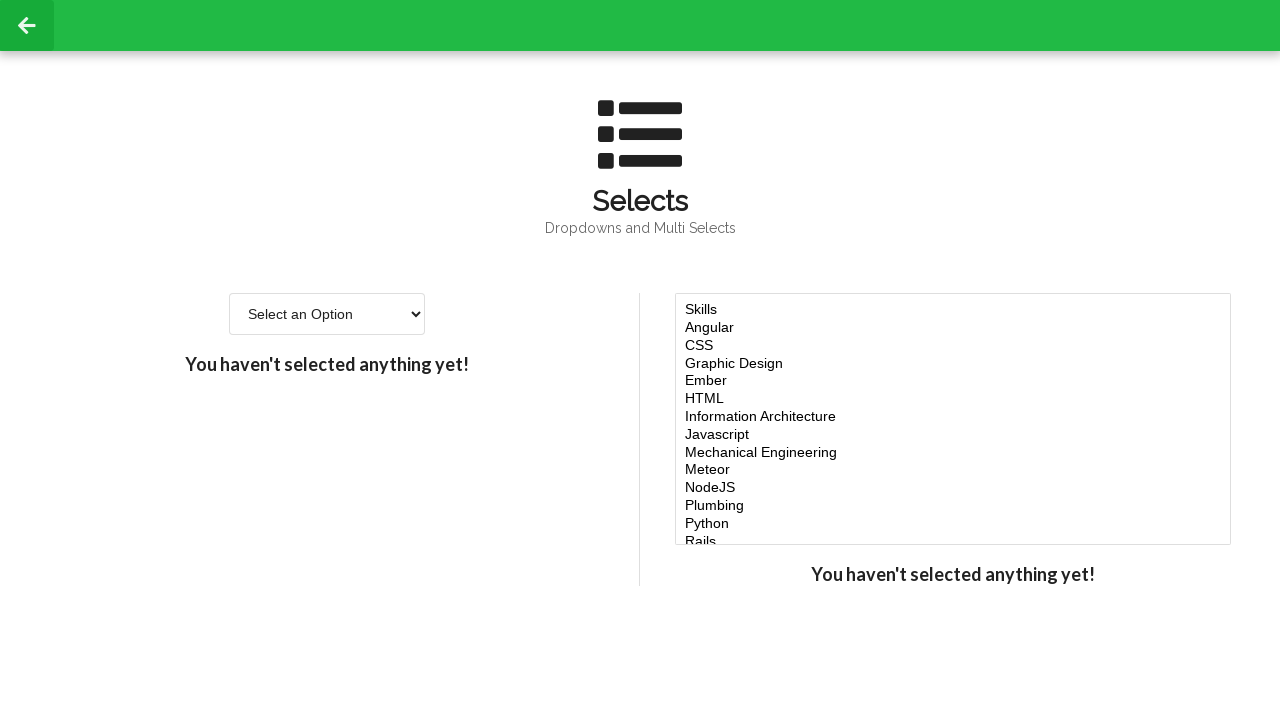

Selected 'Javascript' option from multi-select dropdown by label on #multi-select
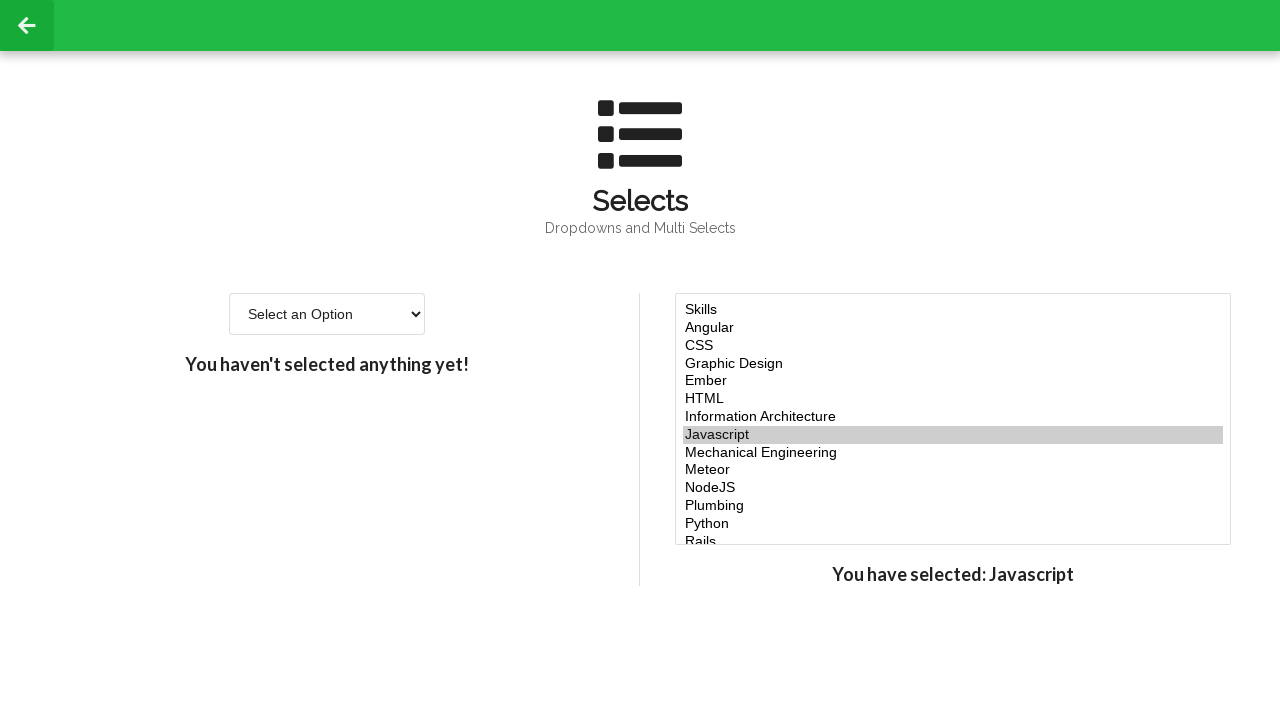

Selected 5th option (index 4) from multi-select dropdown on #multi-select
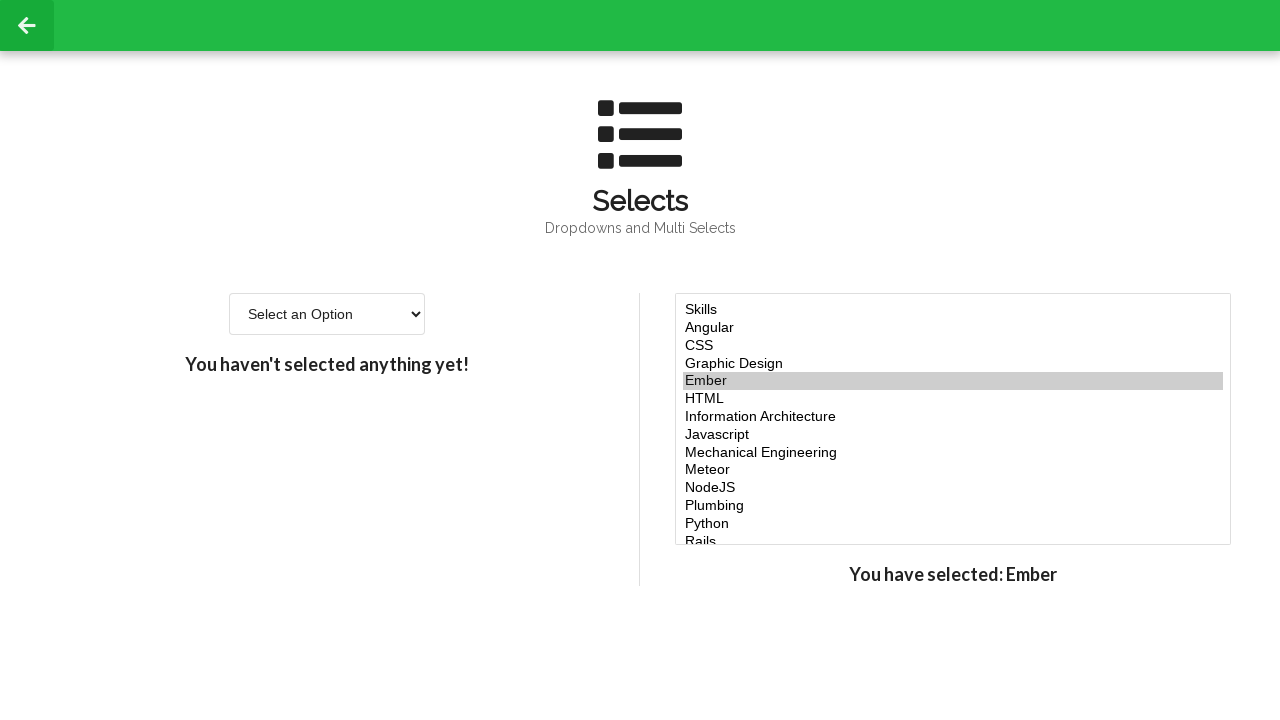

Selected 6th option (index 5) from multi-select dropdown on #multi-select
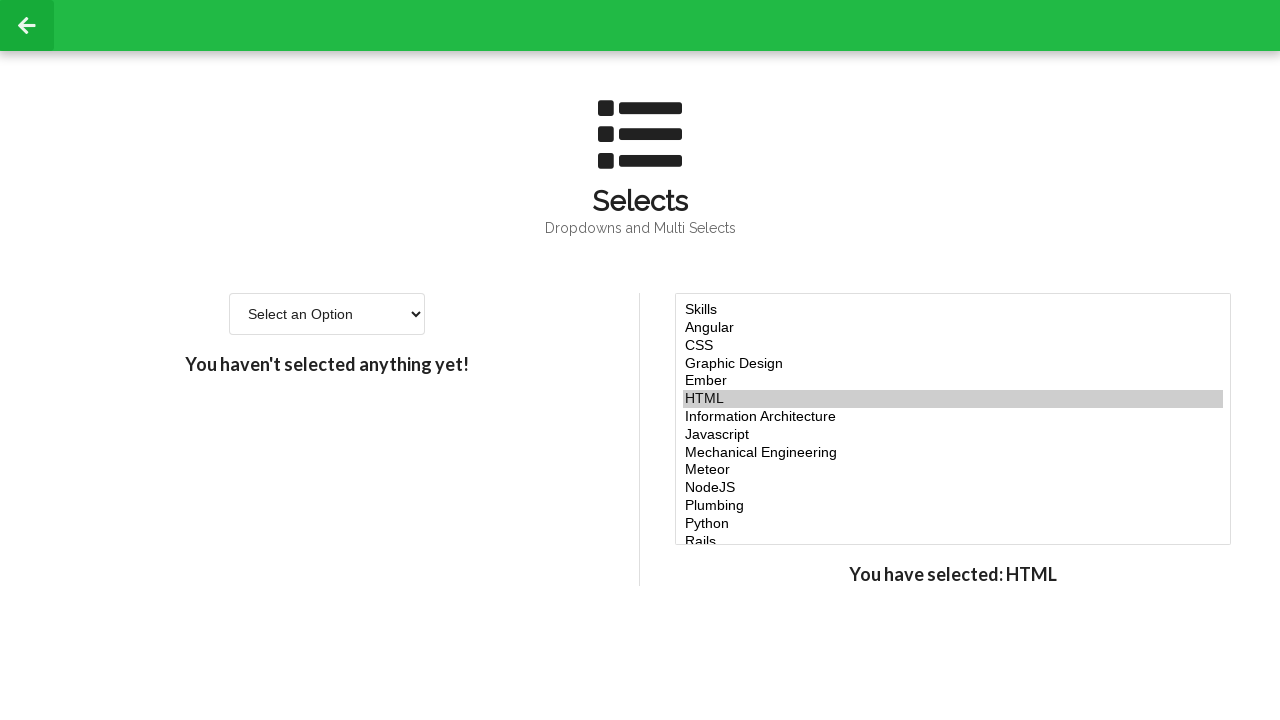

Selected 'NodeJS' option from multi-select dropdown by value on #multi-select
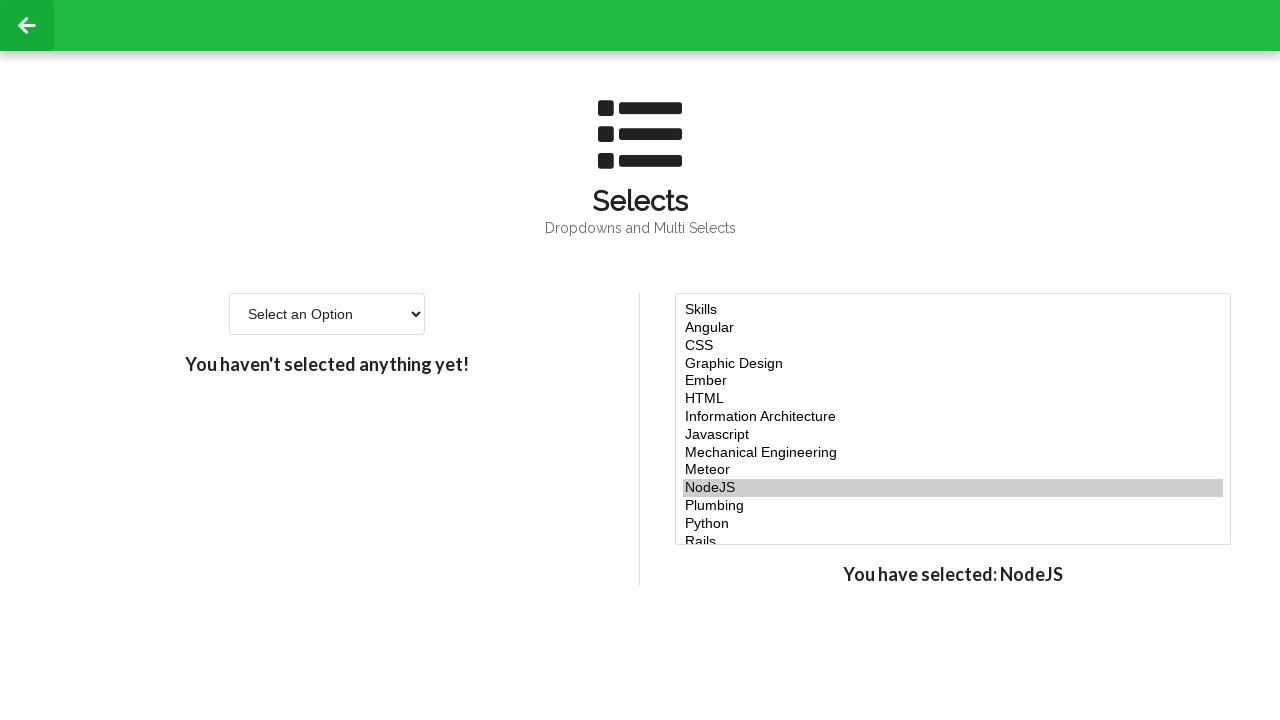

Deselected 'Javascript' option by reselecting only NodeJS and indices 4, 5 on #multi-select
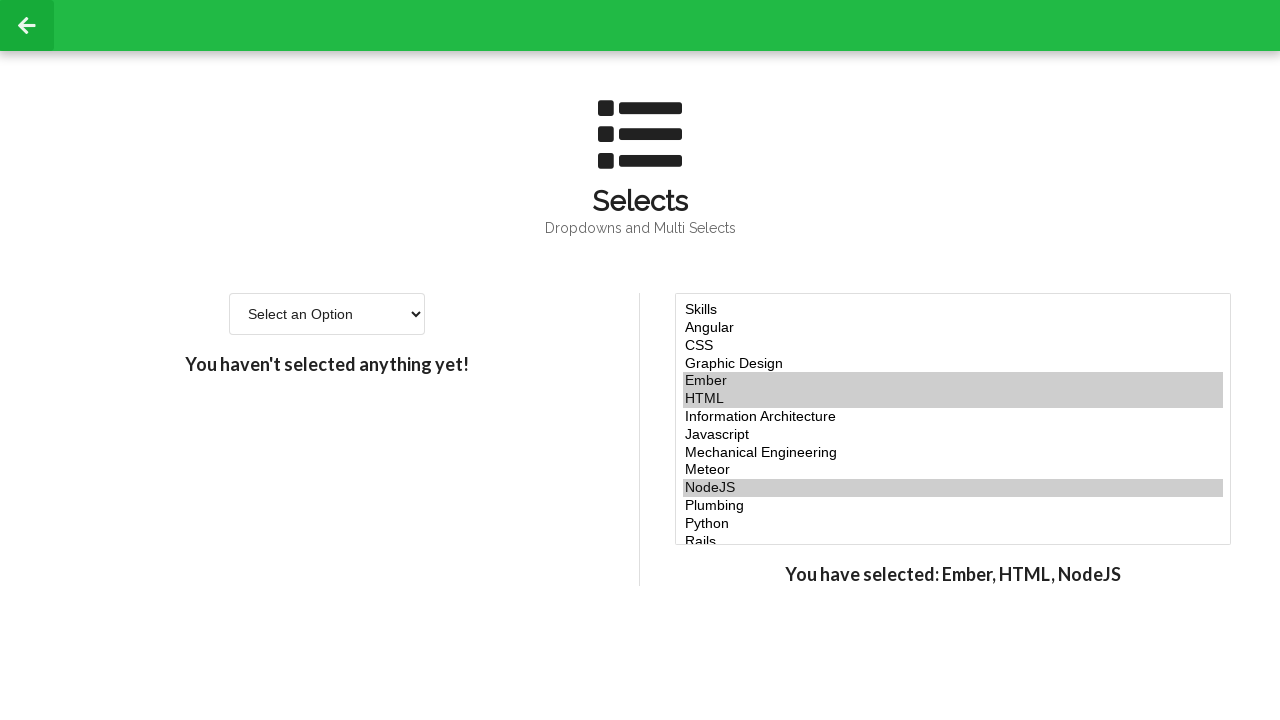

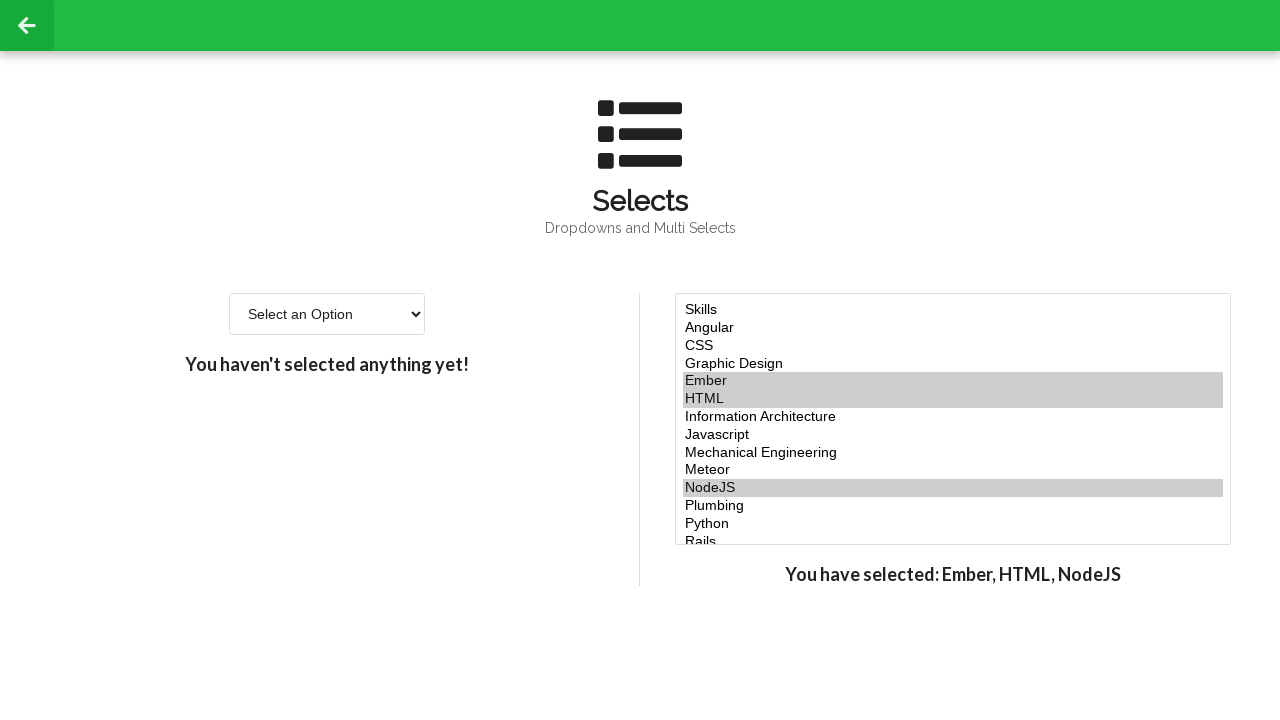